Tests the autosuggest dropdown functionality by typing a partial search term "ind" and selecting "India" from the autocomplete suggestions that appear.

Starting URL: https://rahulshettyacademy.com/dropdownsPractise/

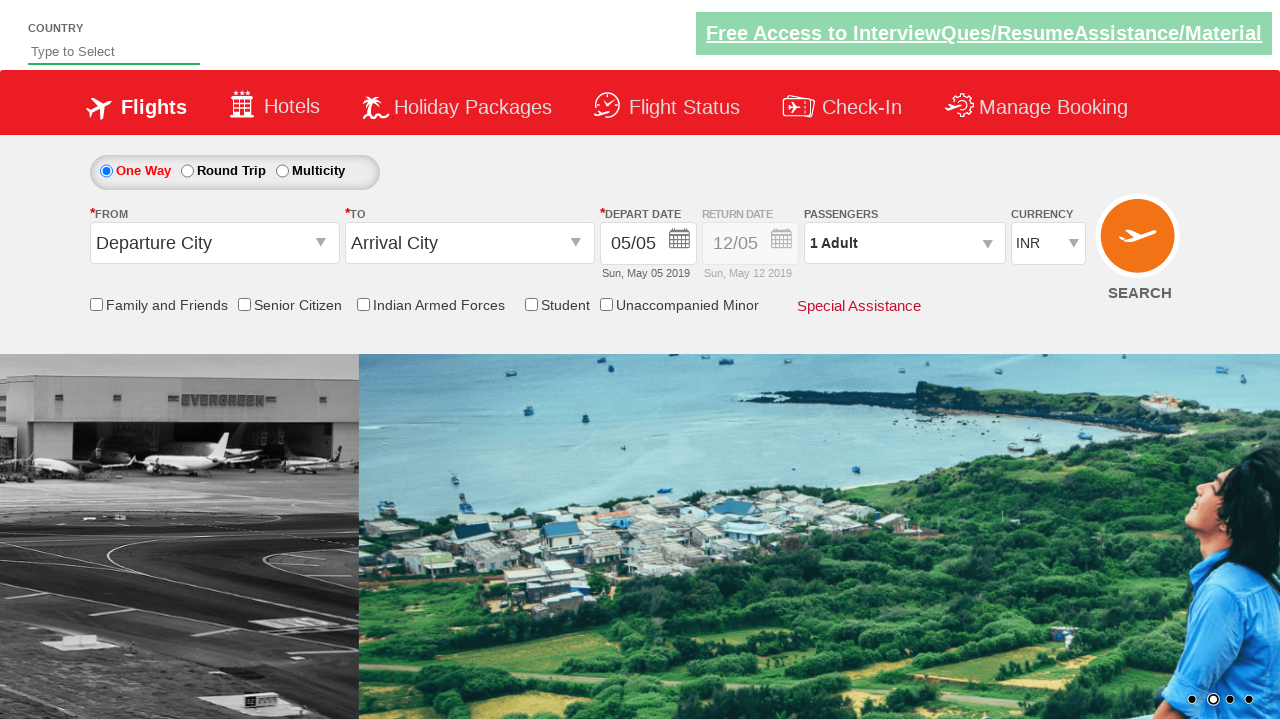

Typed 'ind' in autosuggest field to trigger dropdown suggestions on #autosuggest
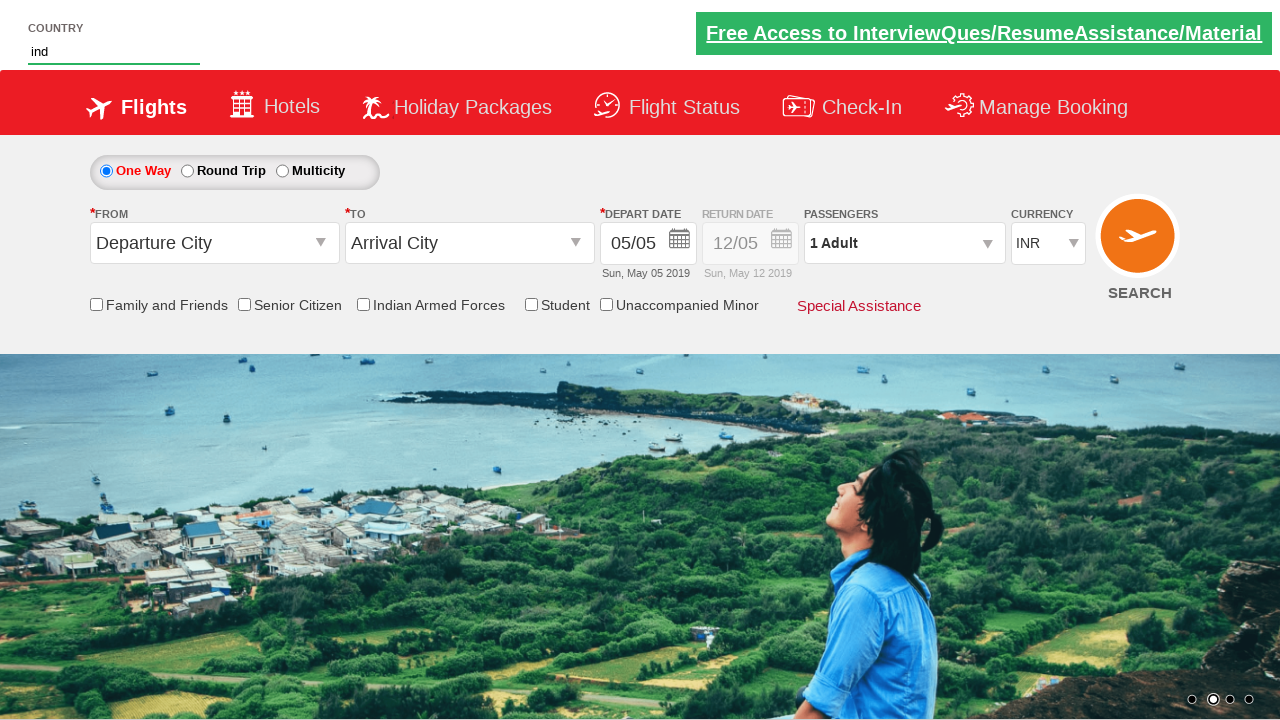

Autocomplete suggestions dropdown appeared
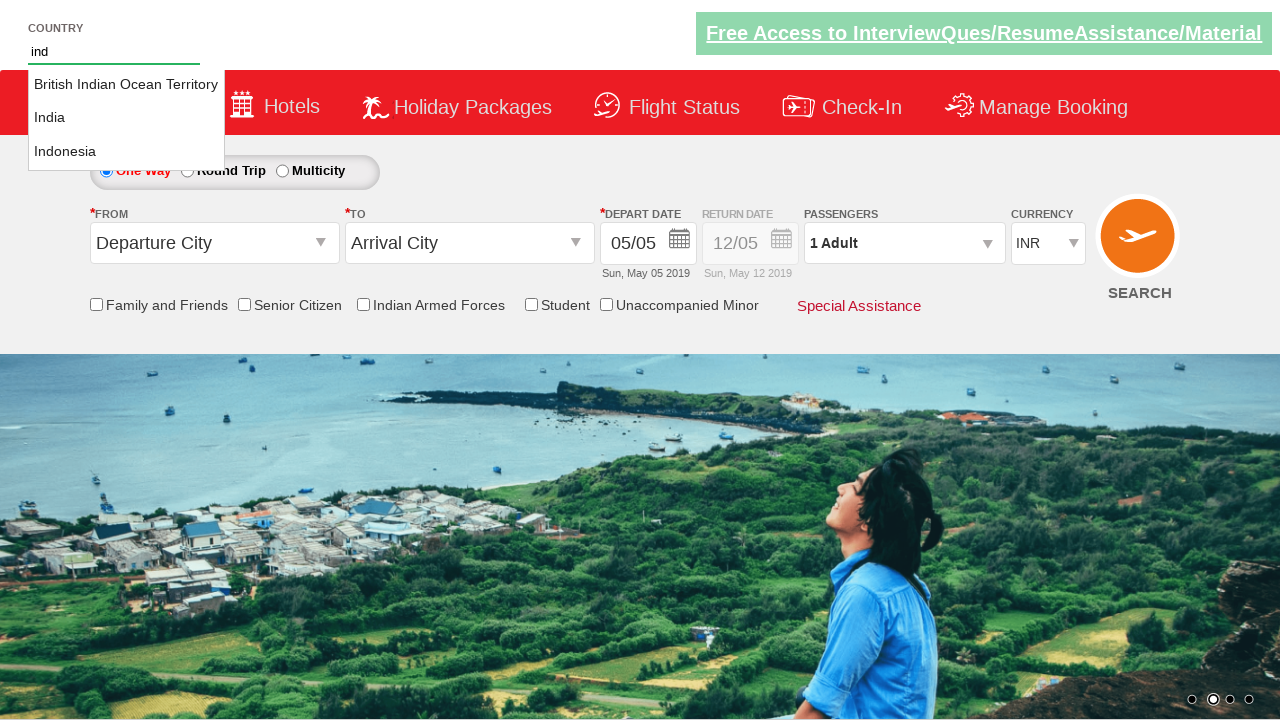

Selected 'India' from autosuggest dropdown options at (126, 118) on li.ui-menu-item a >> nth=1
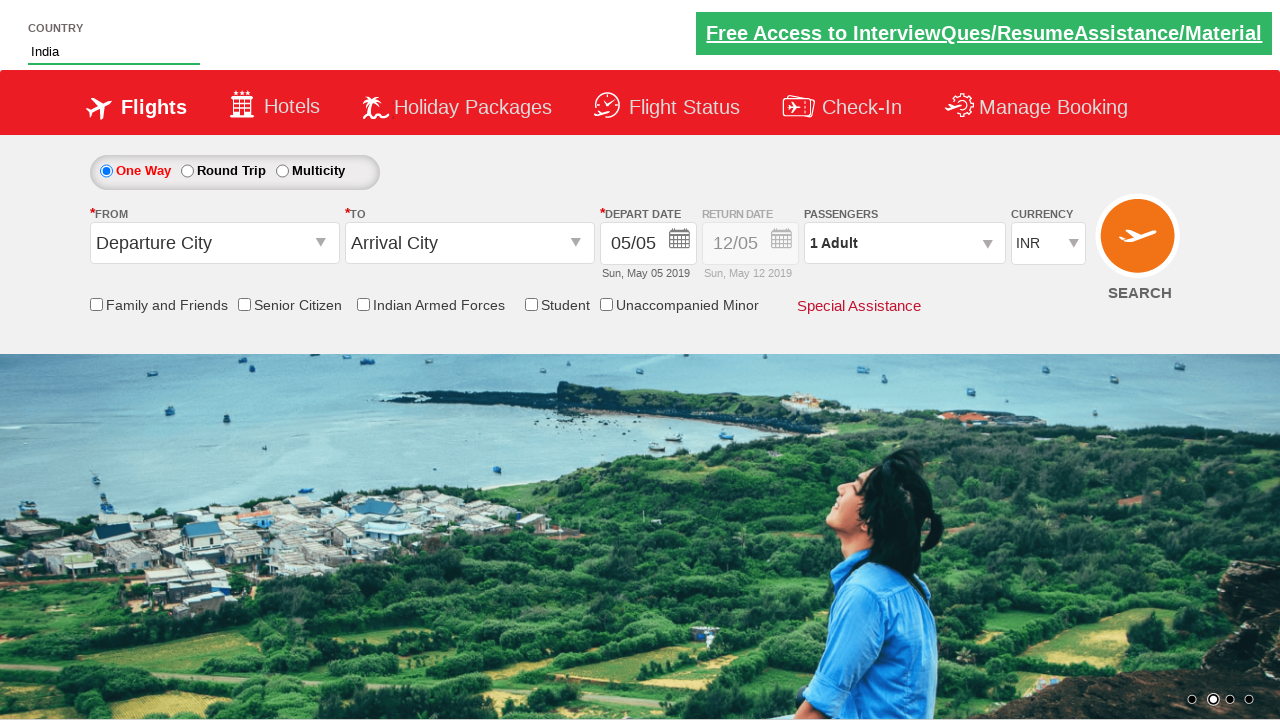

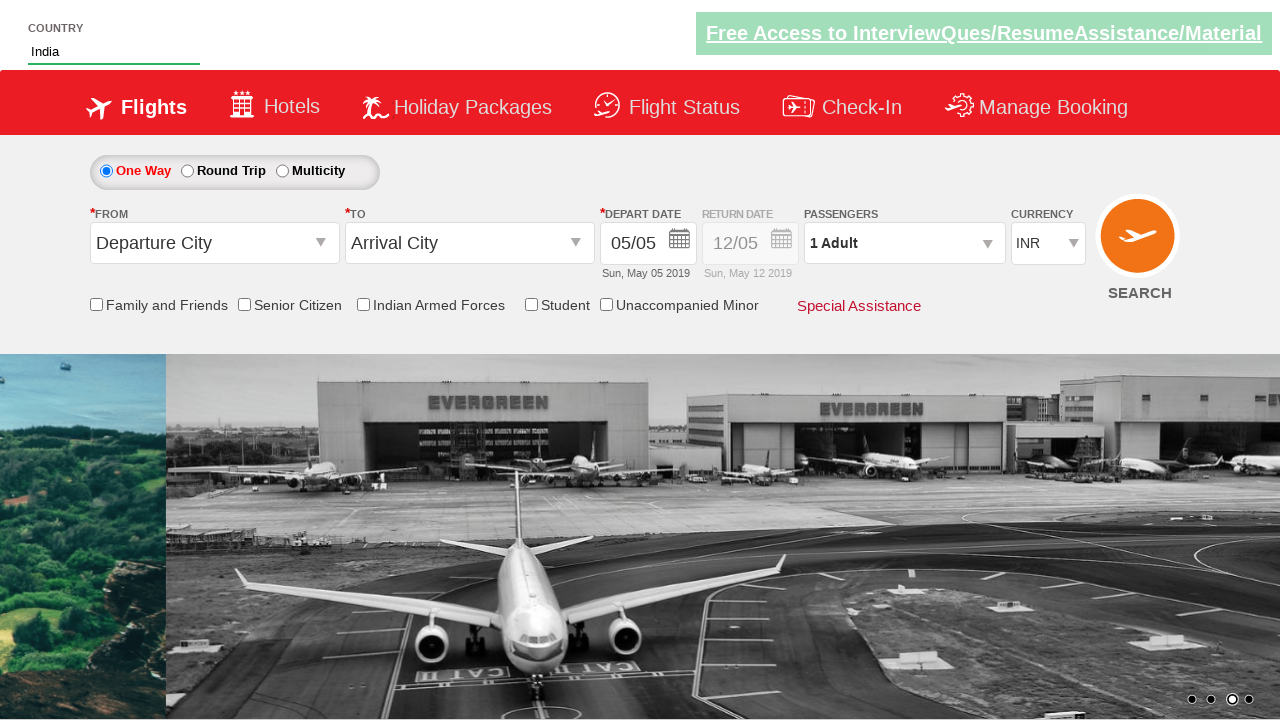